Tests normal input field by filling it with text and verifying the displayed value

Starting URL: https://test-with-me-app.vercel.app/learning/web-elements/elements/input

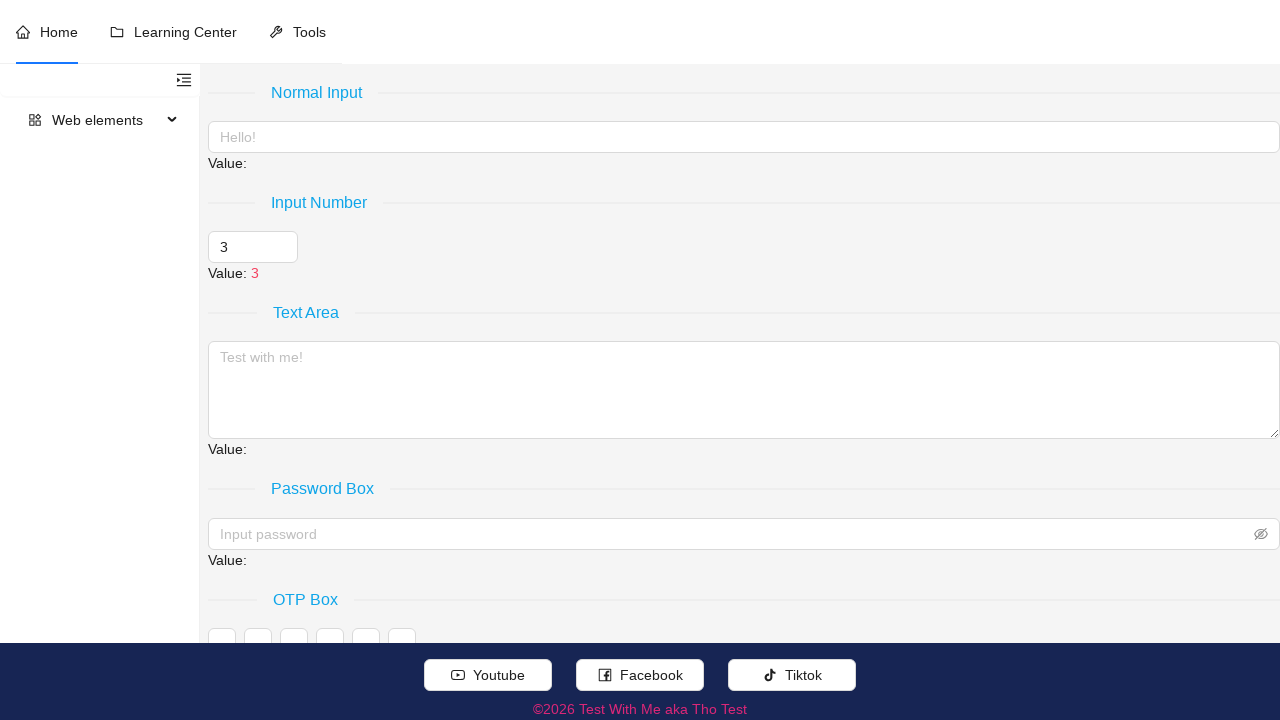

Filled Normal Input field with 'ABC' on (//span[.//text()[normalize-space()='Normal Input']]/following::input)[1]
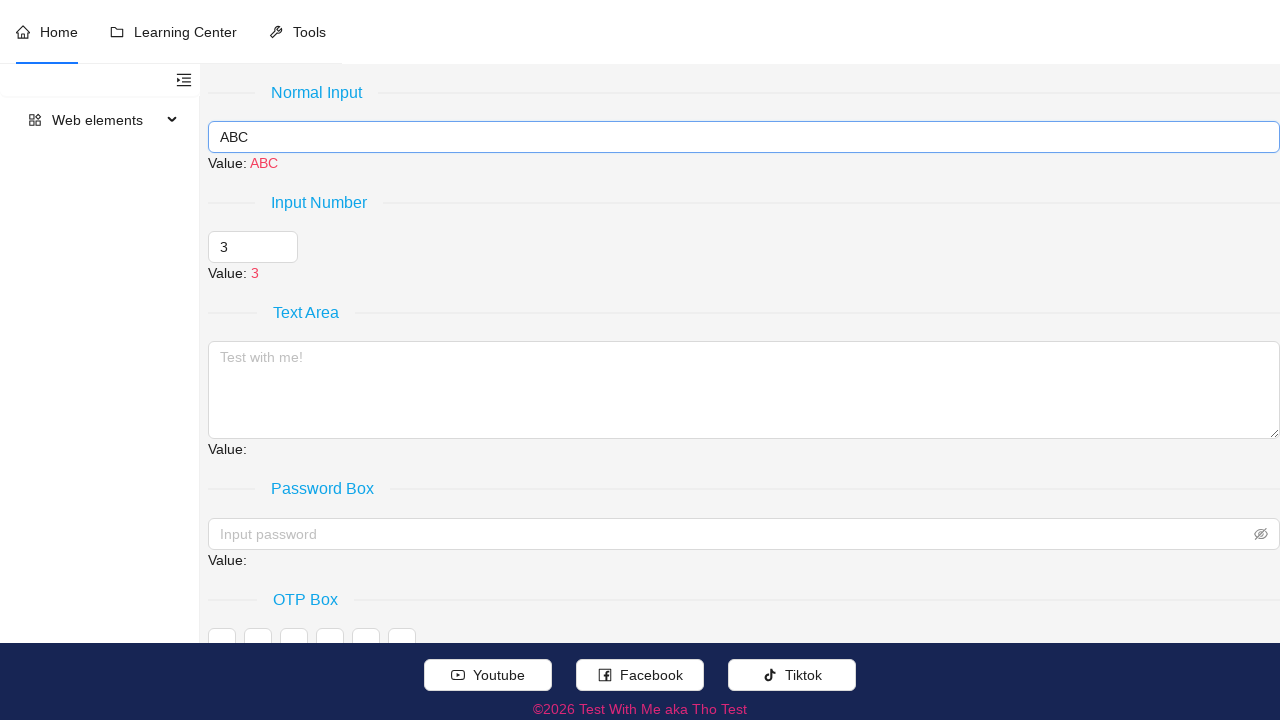

Pressed Enter key to confirm input
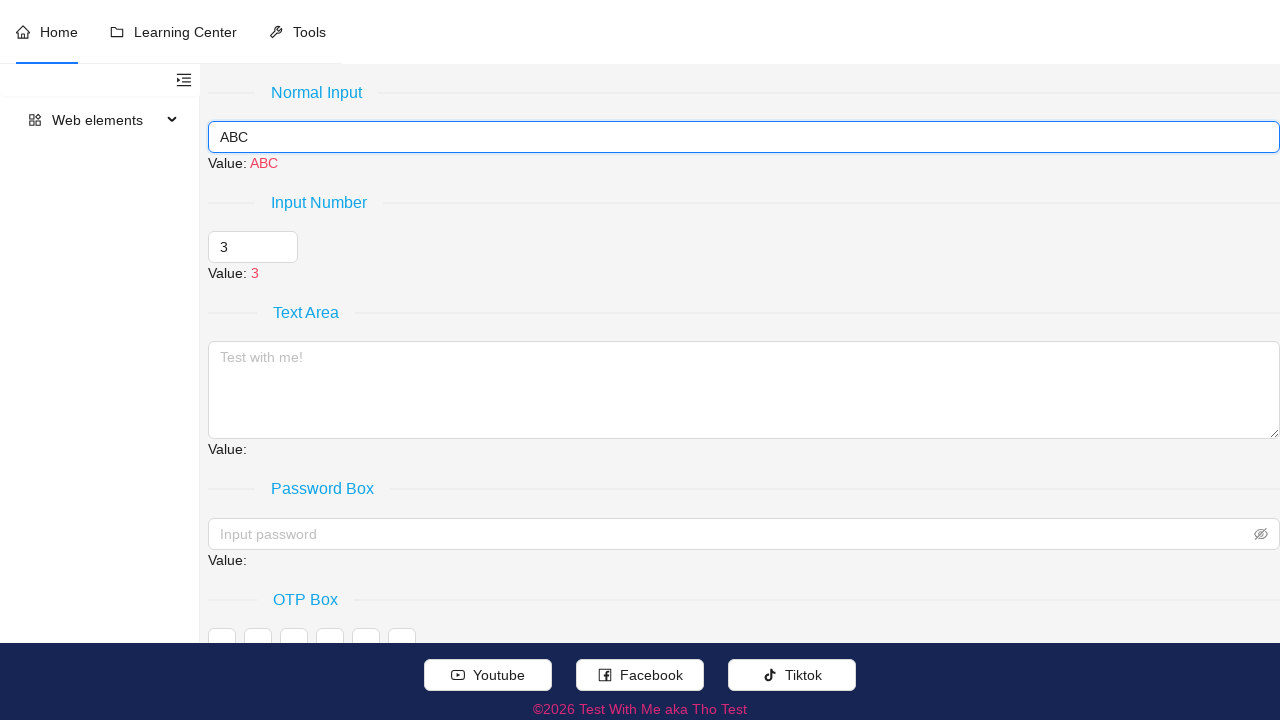

Verified that input value 'ABC' is displayed
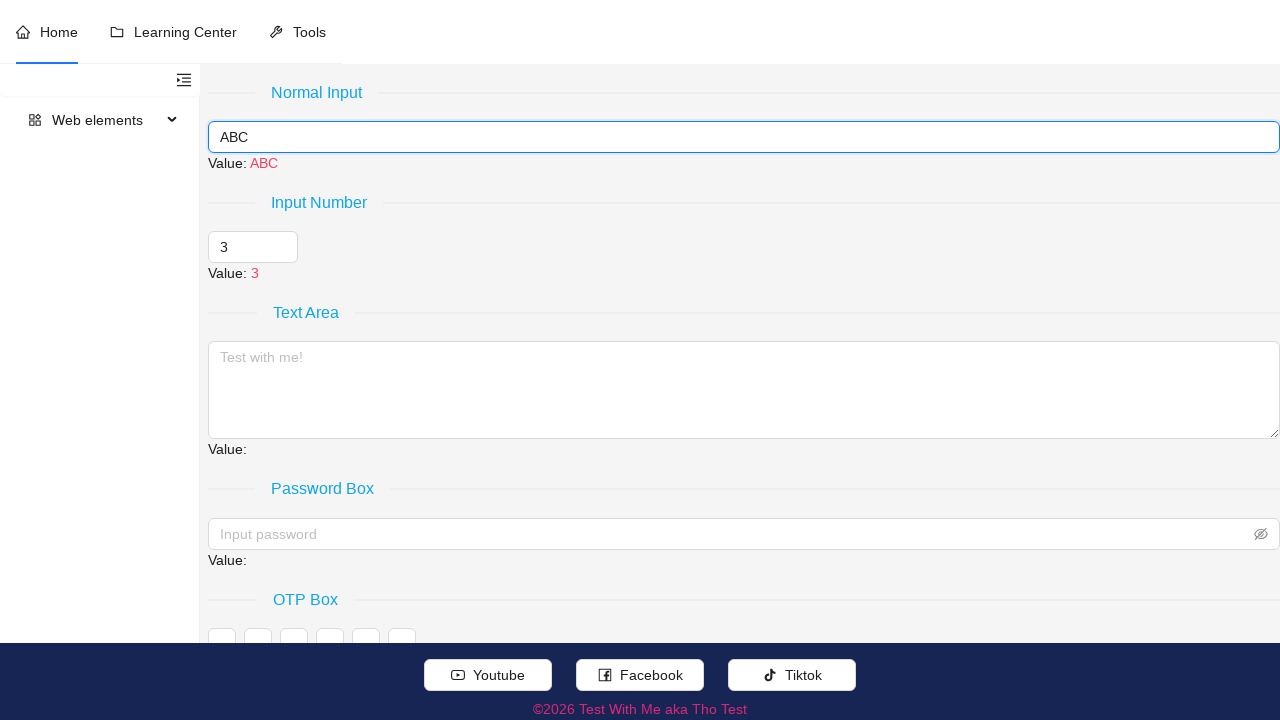

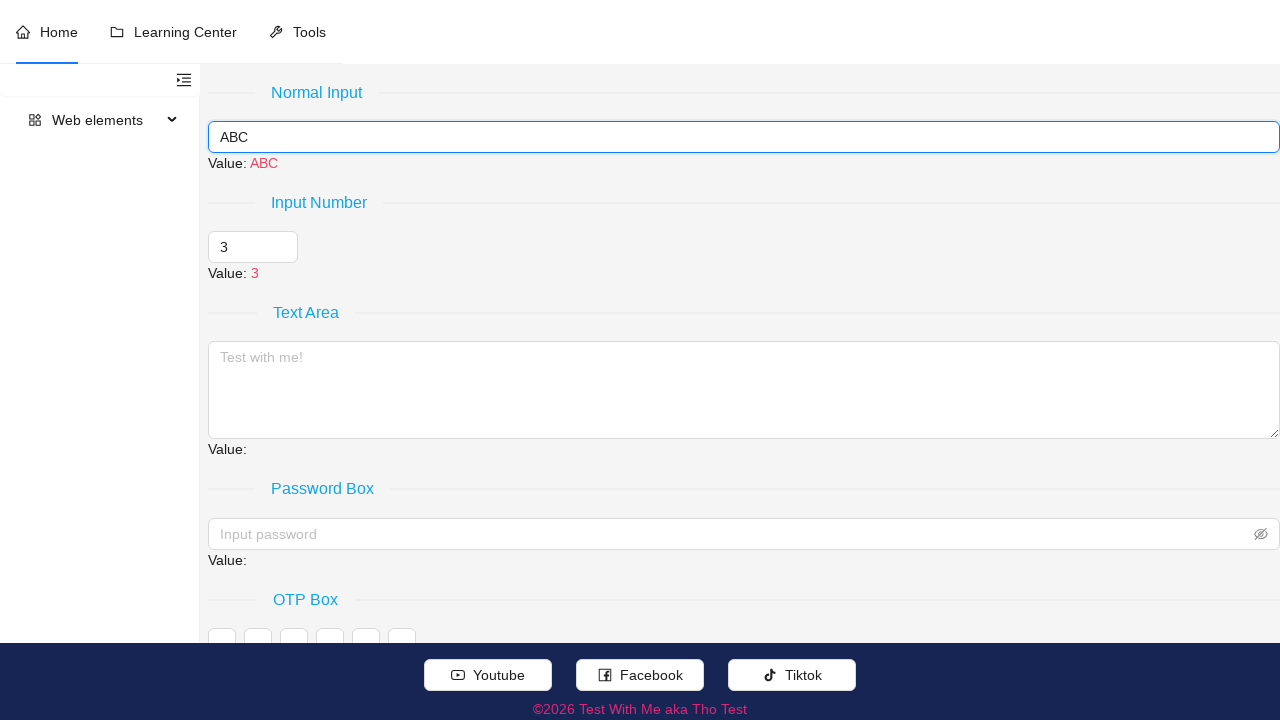